Tests the jQuery UI resizable component by switching to the demo iframe and dragging the resize handle to resize the element

Starting URL: https://jqueryui.com/resizable/

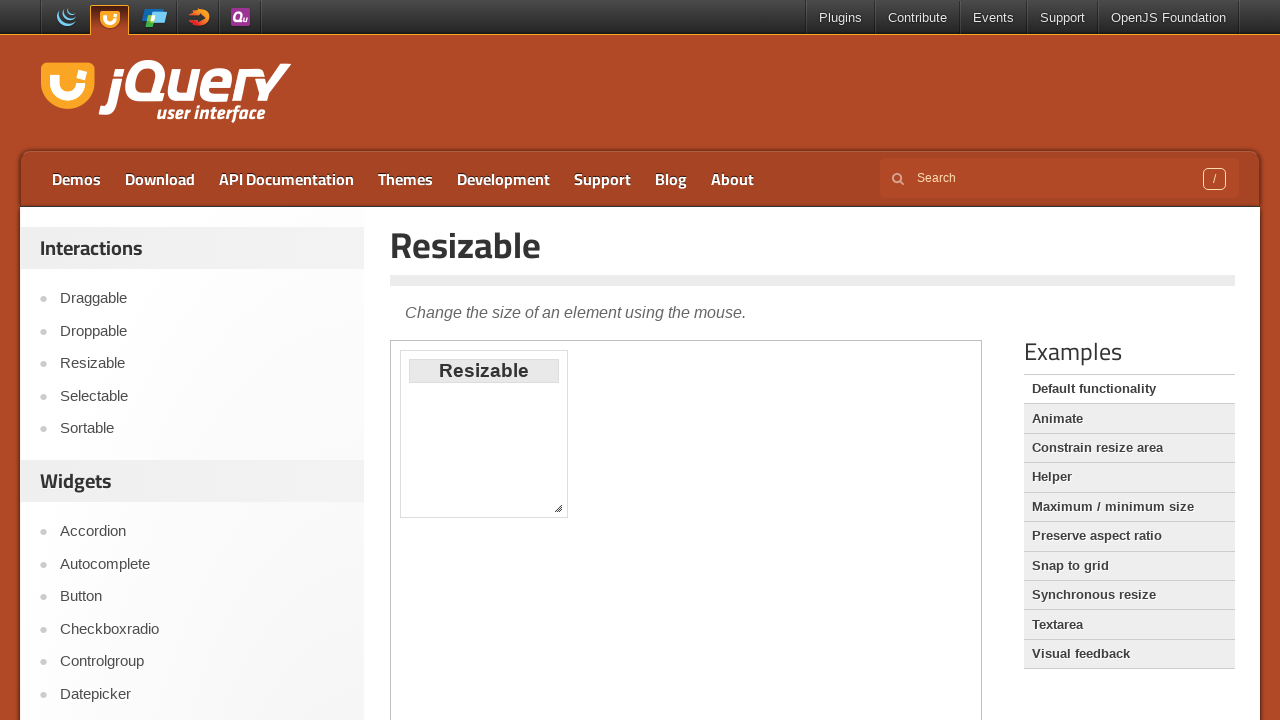

Navigated to jQuery UI resizable demo page
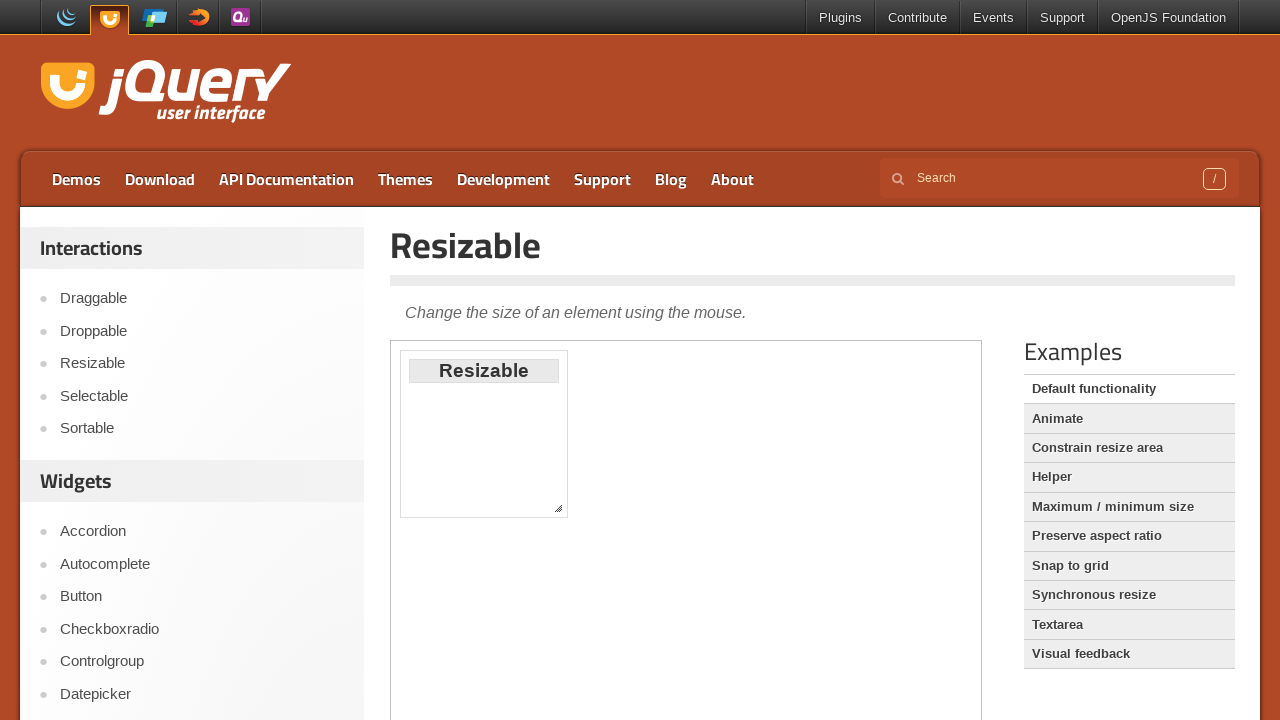

Located the demo iframe
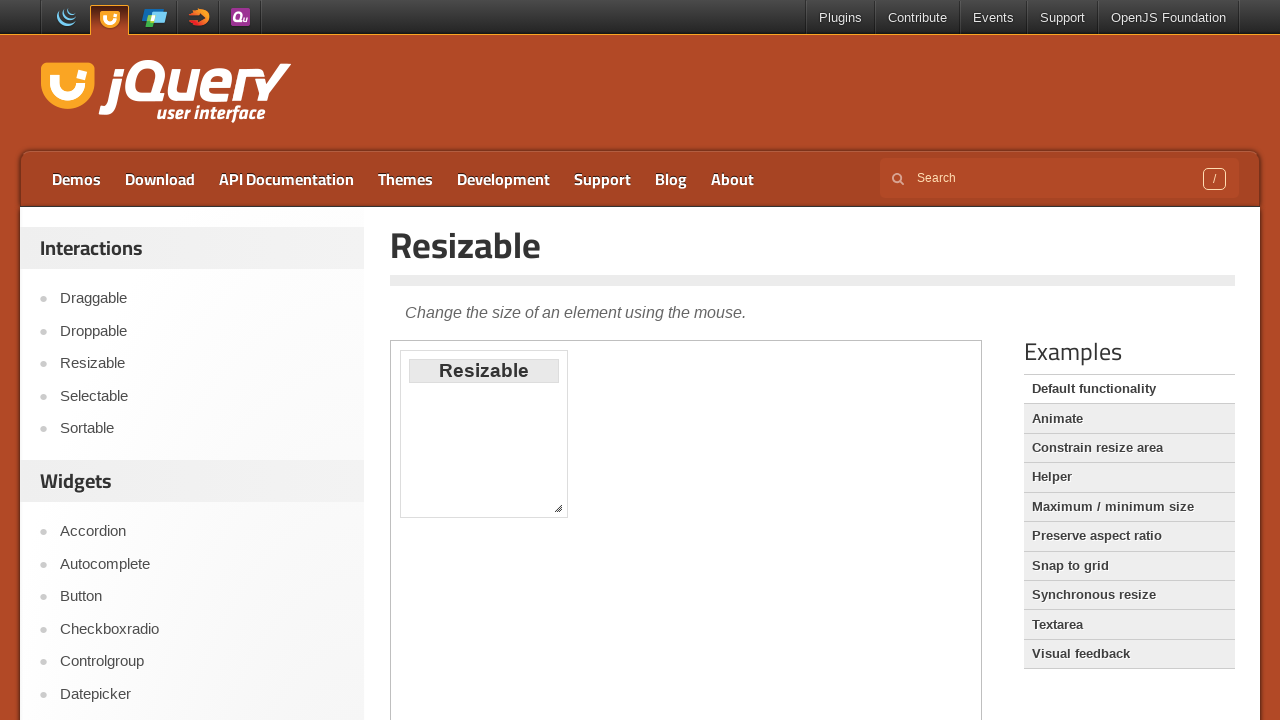

Located the resize handle element
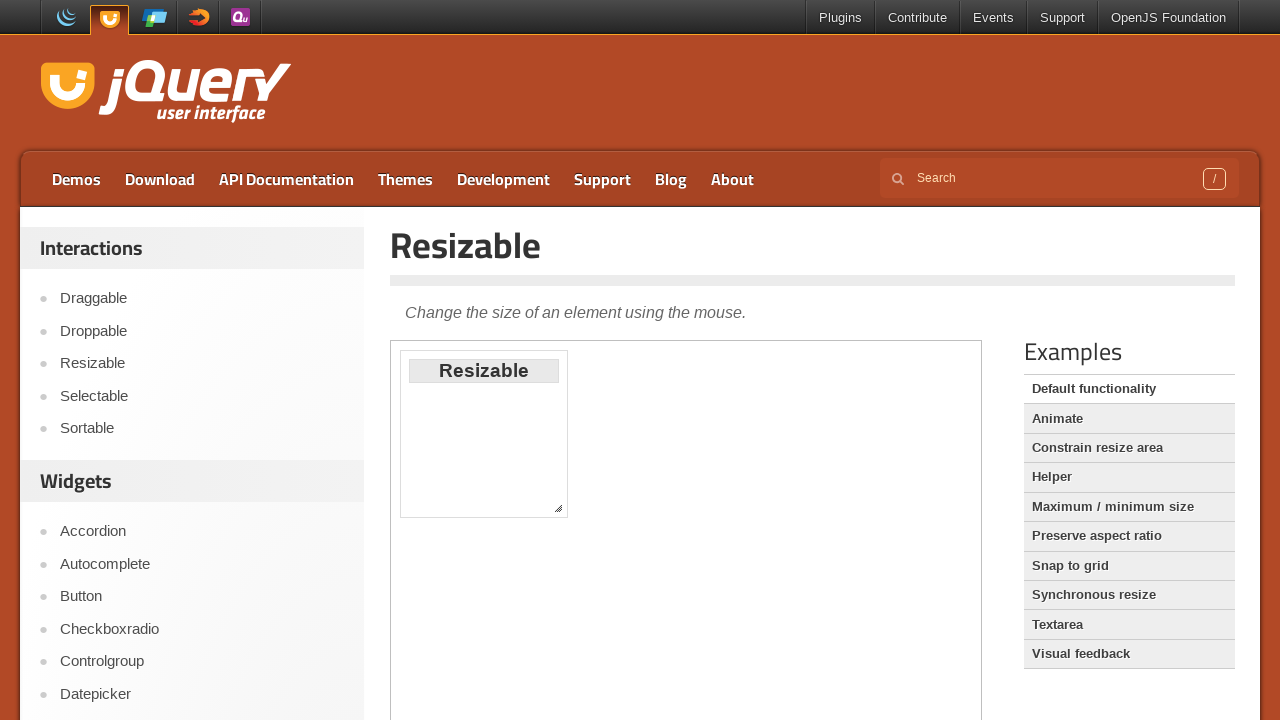

Retrieved bounding box of the resize handle
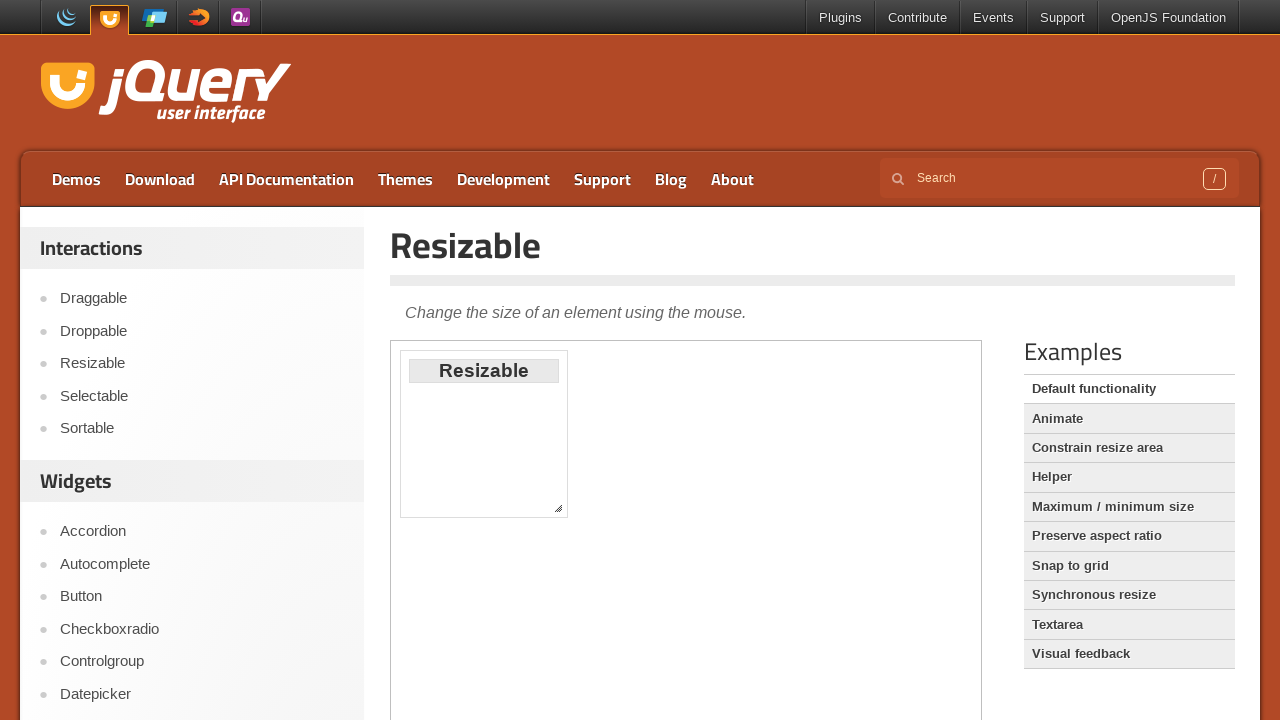

Moved mouse to the center of the resize handle at (558, 508)
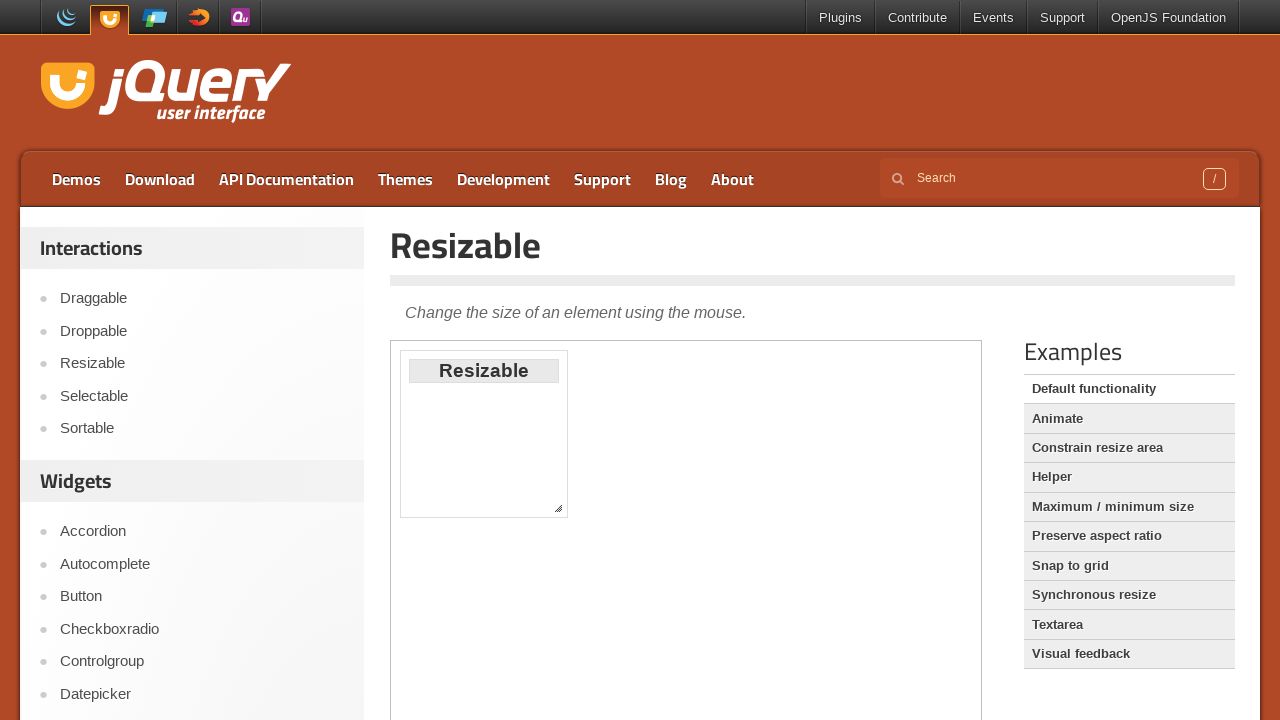

Mouse button pressed down on the resize handle at (558, 508)
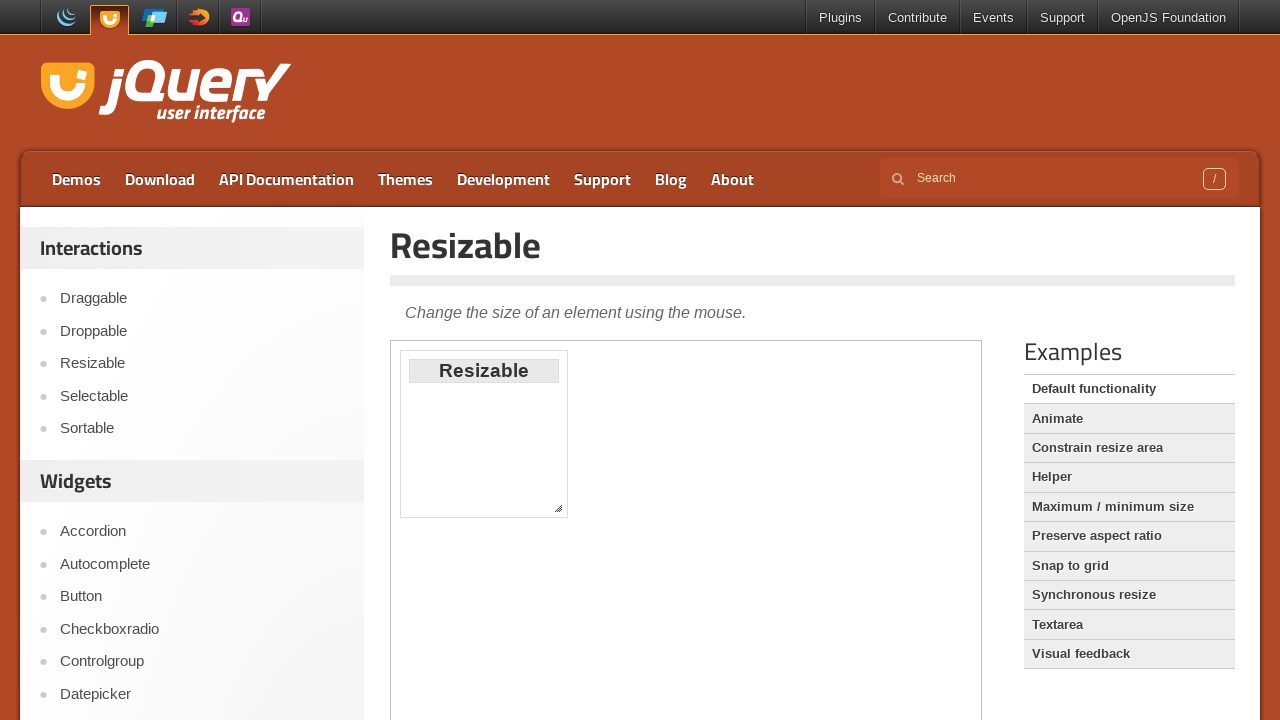

Dragged the resize handle 150x150 pixels at (708, 658)
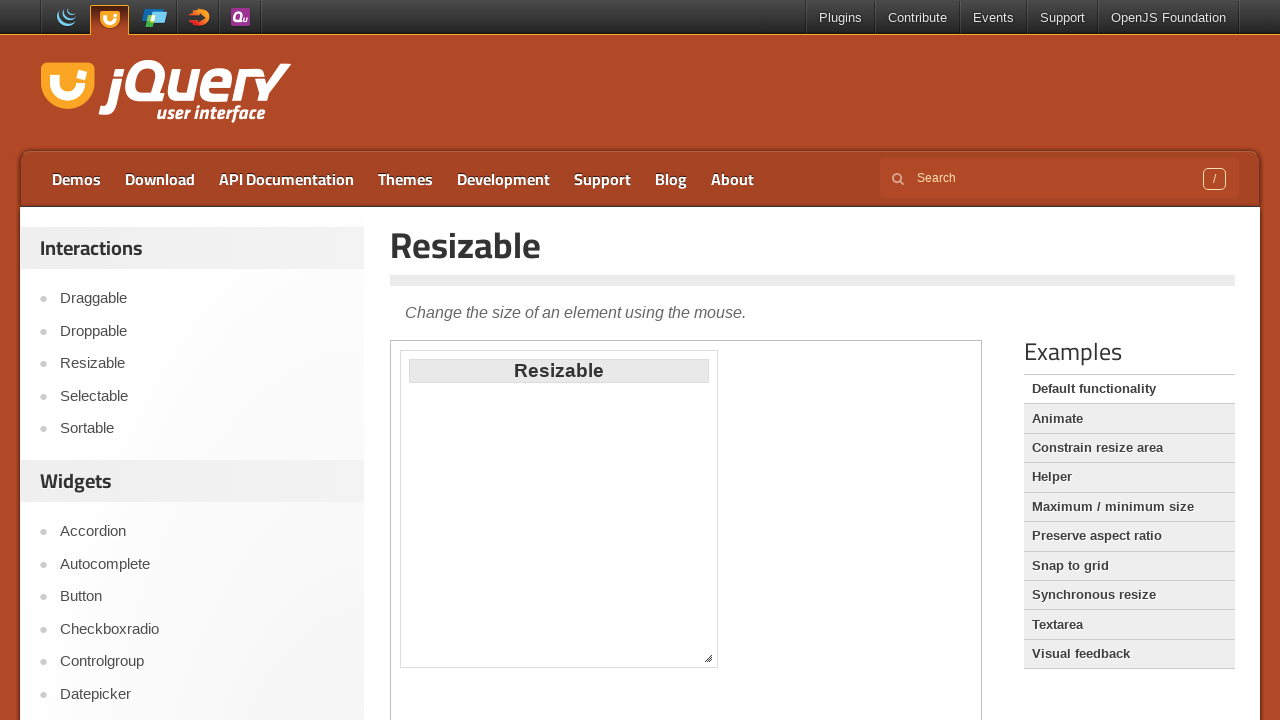

Released the mouse button to complete the resize at (708, 658)
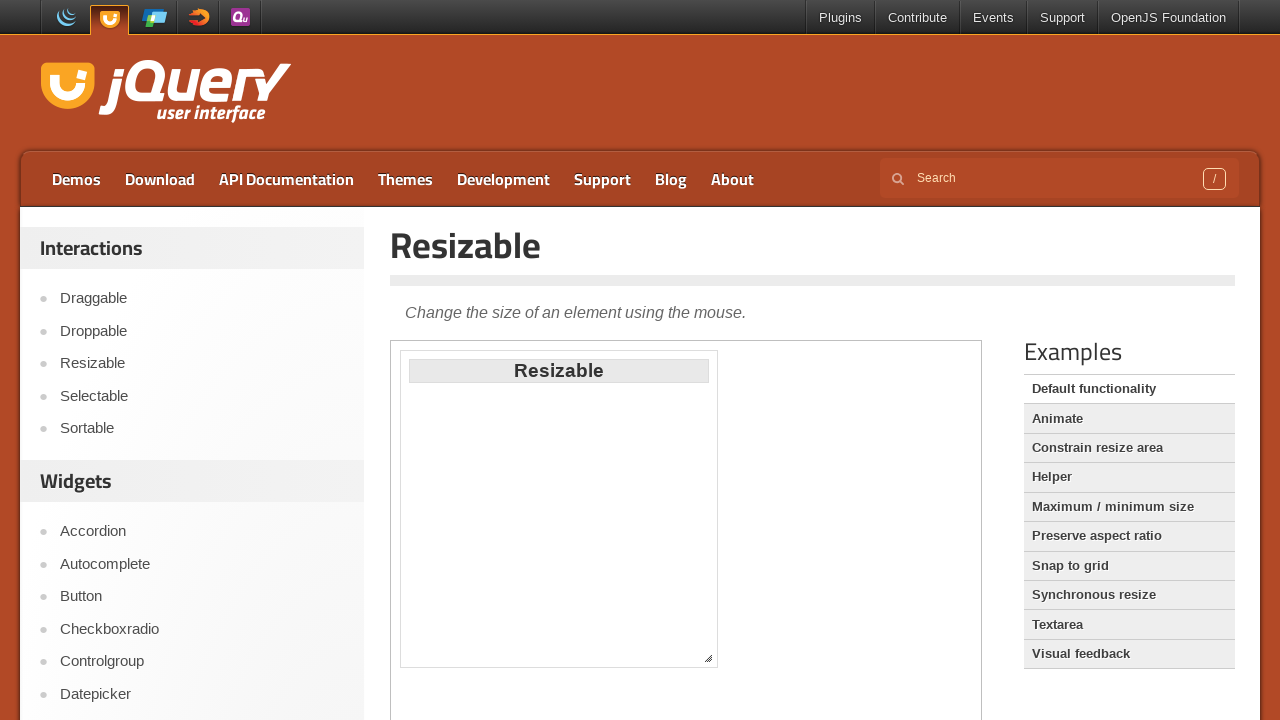

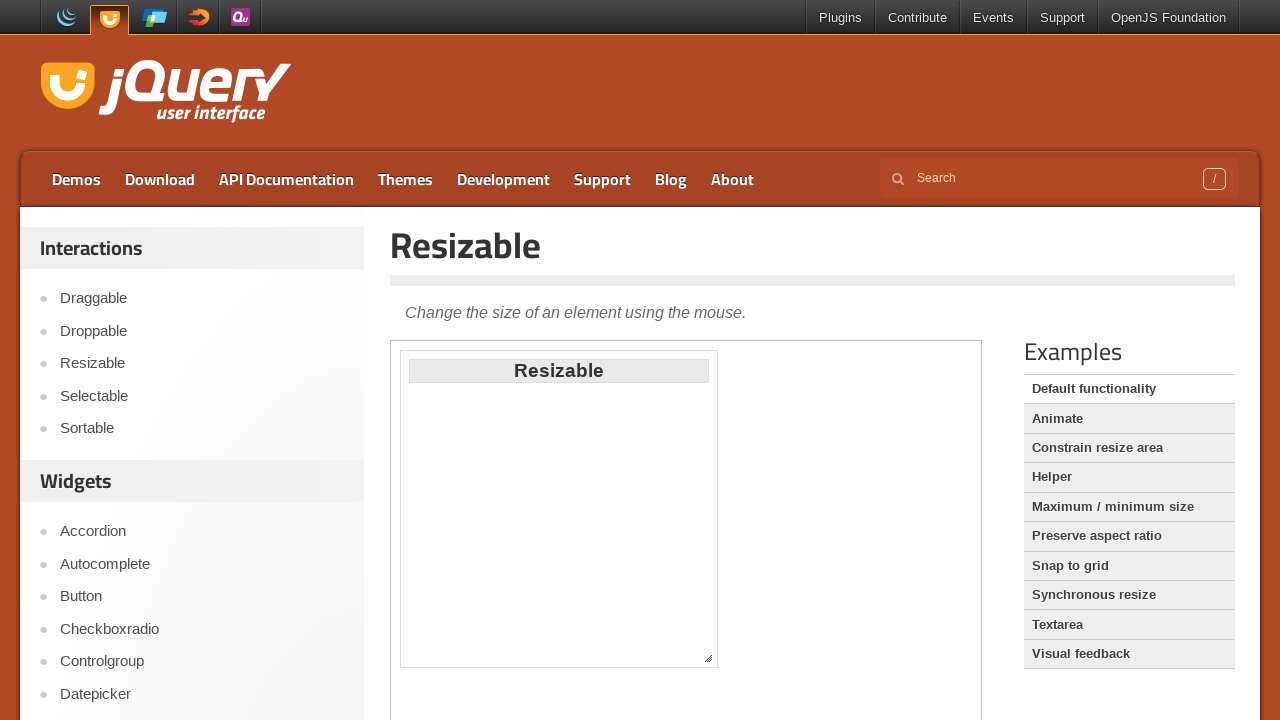